Tests an interactive math exercise form by reading a value from the page, calculating a mathematical formula (log of absolute value of 12*sin(x)), filling in the answer, checking checkboxes, and submitting the form.

Starting URL: http://SunInJuly.github.io/execute_script.html

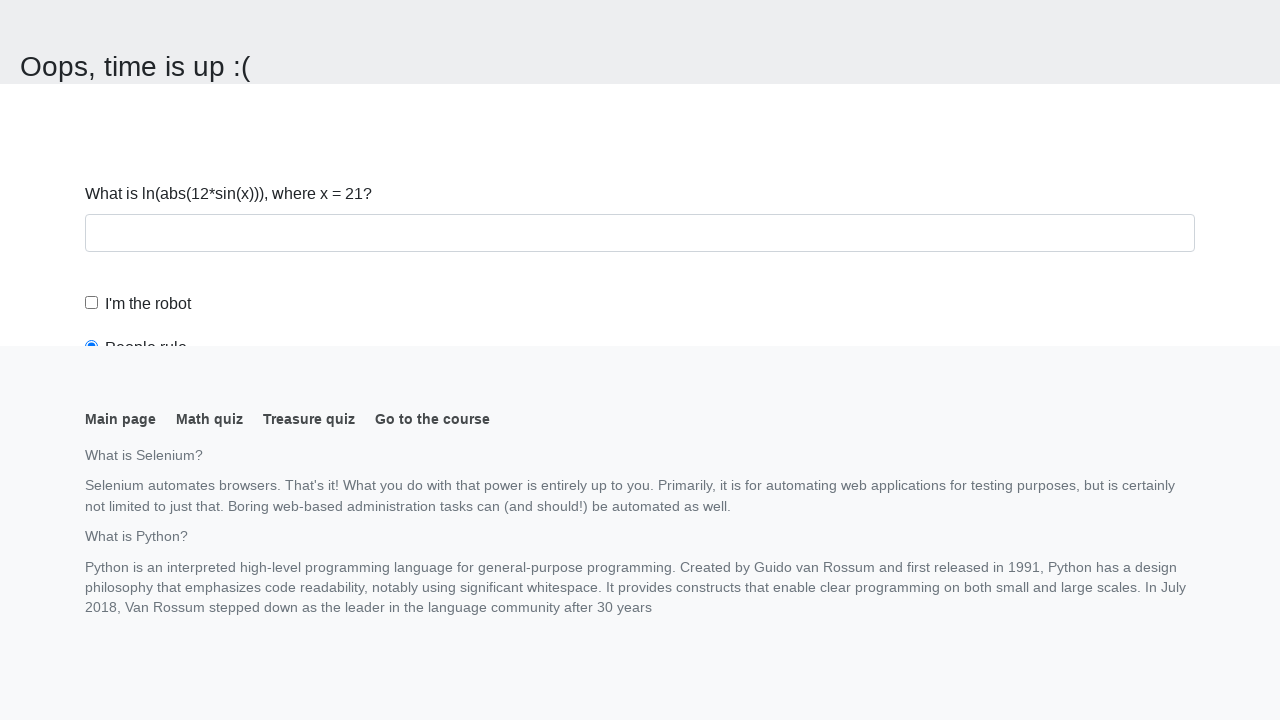

Navigated to the math exercise form page
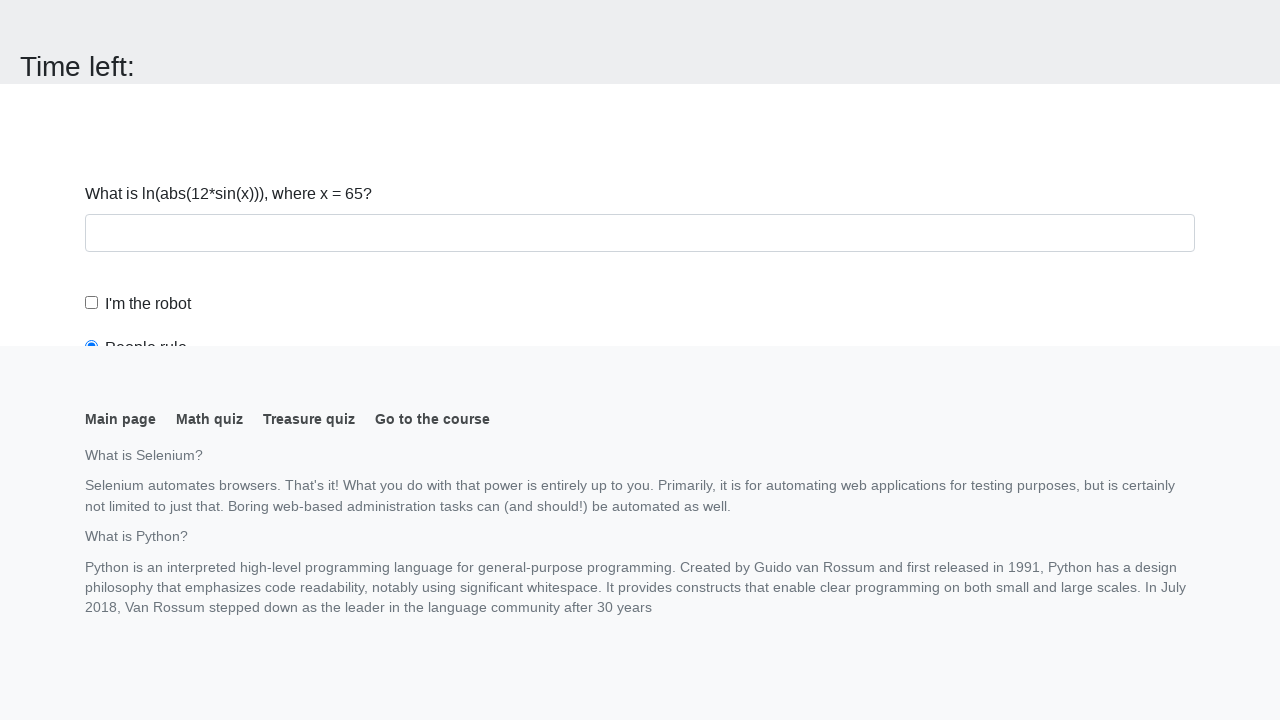

Read x value from page: 65
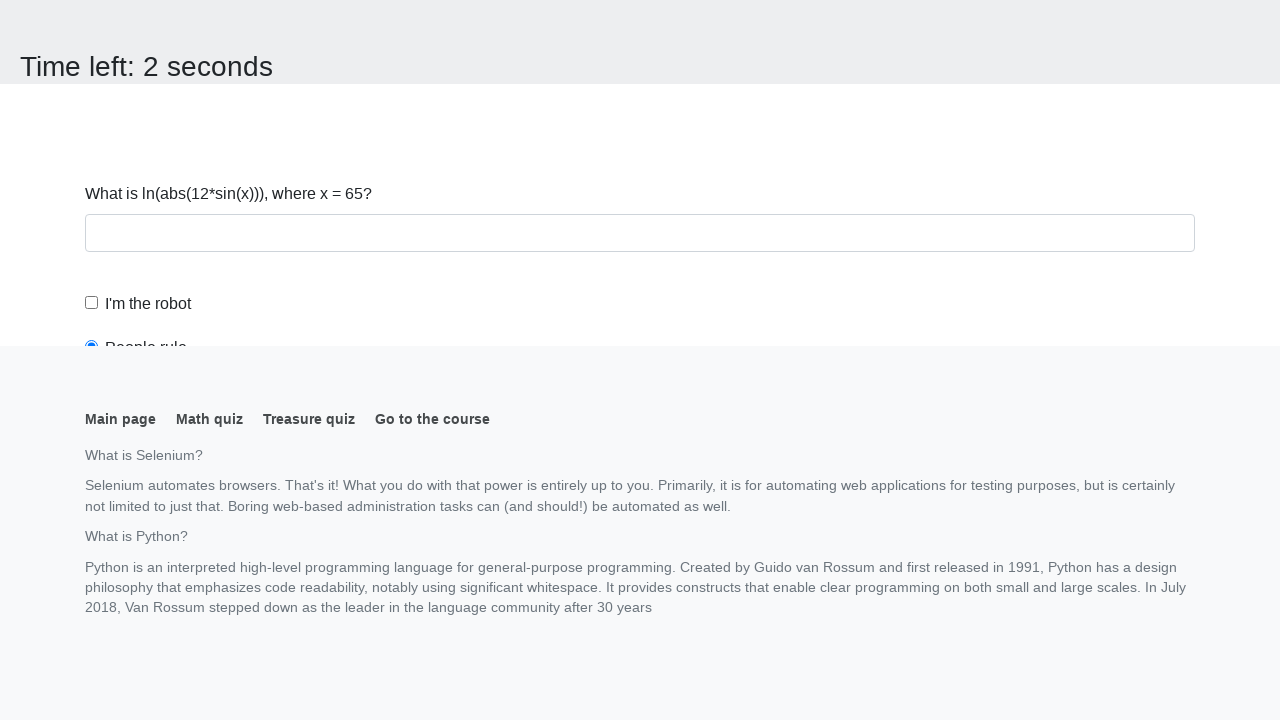

Calculated answer using formula log(|12*sin(x)|): 2.2947488853487297
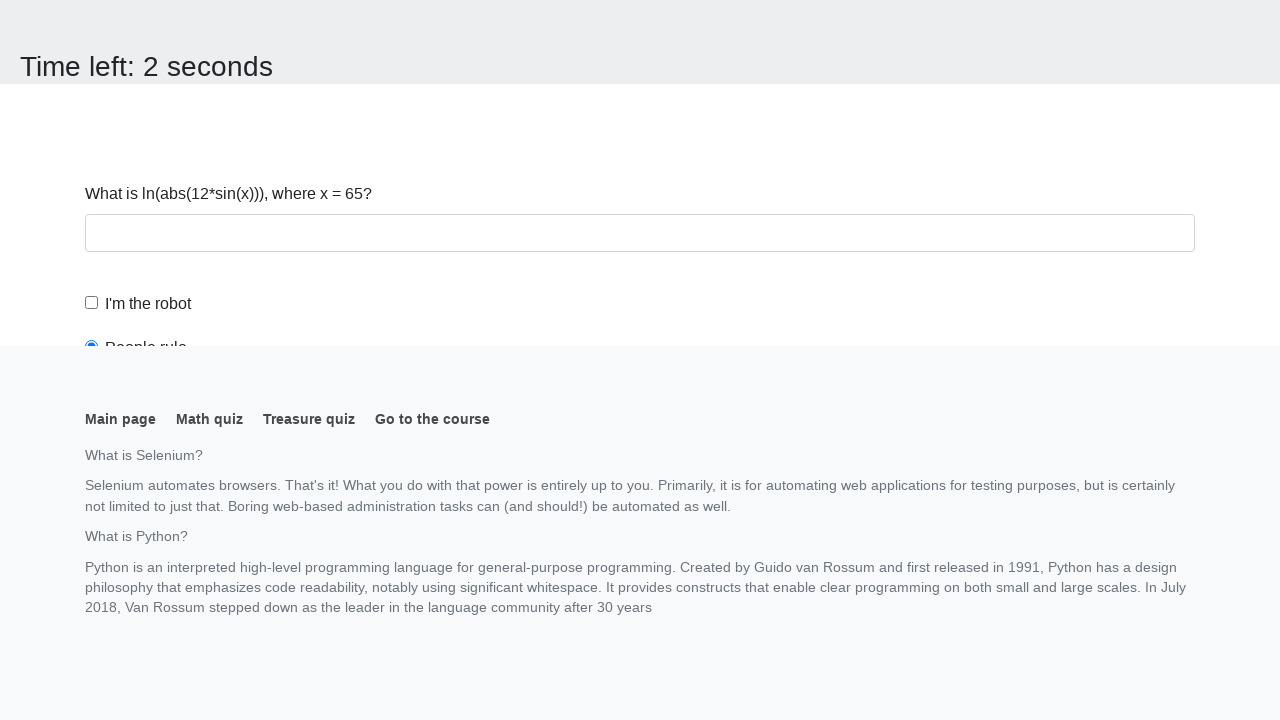

Filled in the answer field with calculated value on #answer
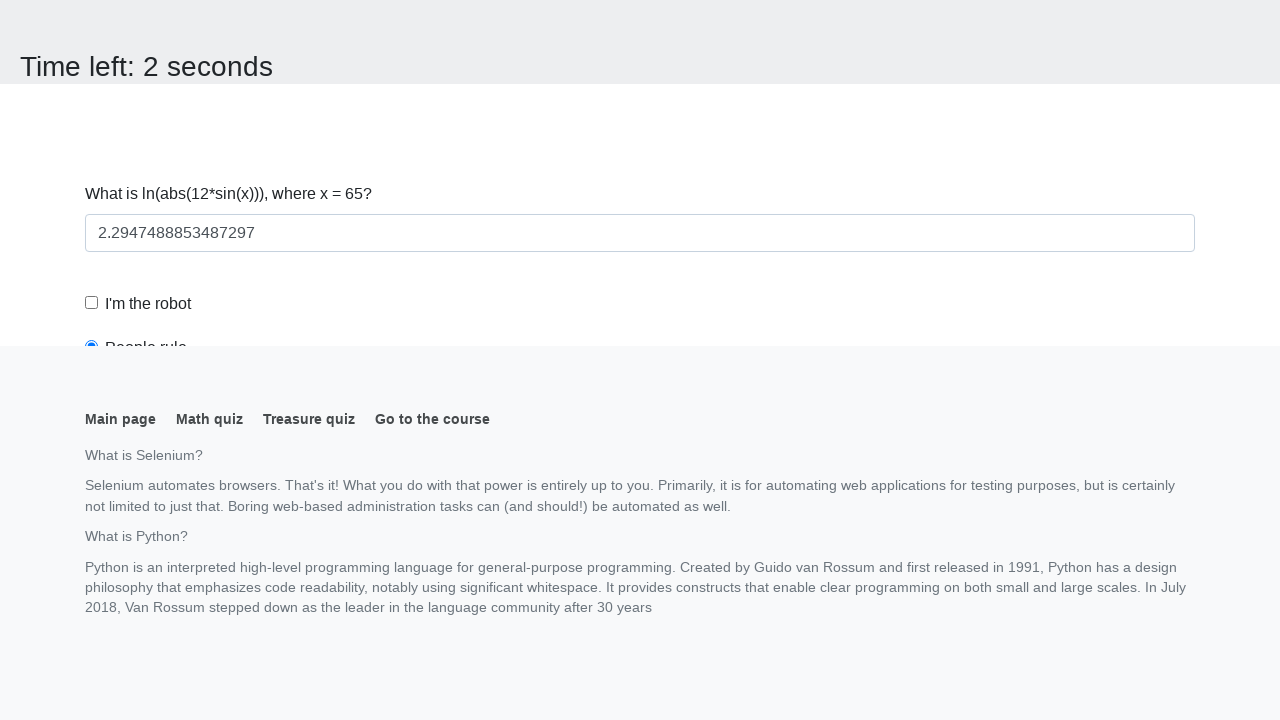

Clicked the robot checkbox at (92, 303) on #robotCheckbox
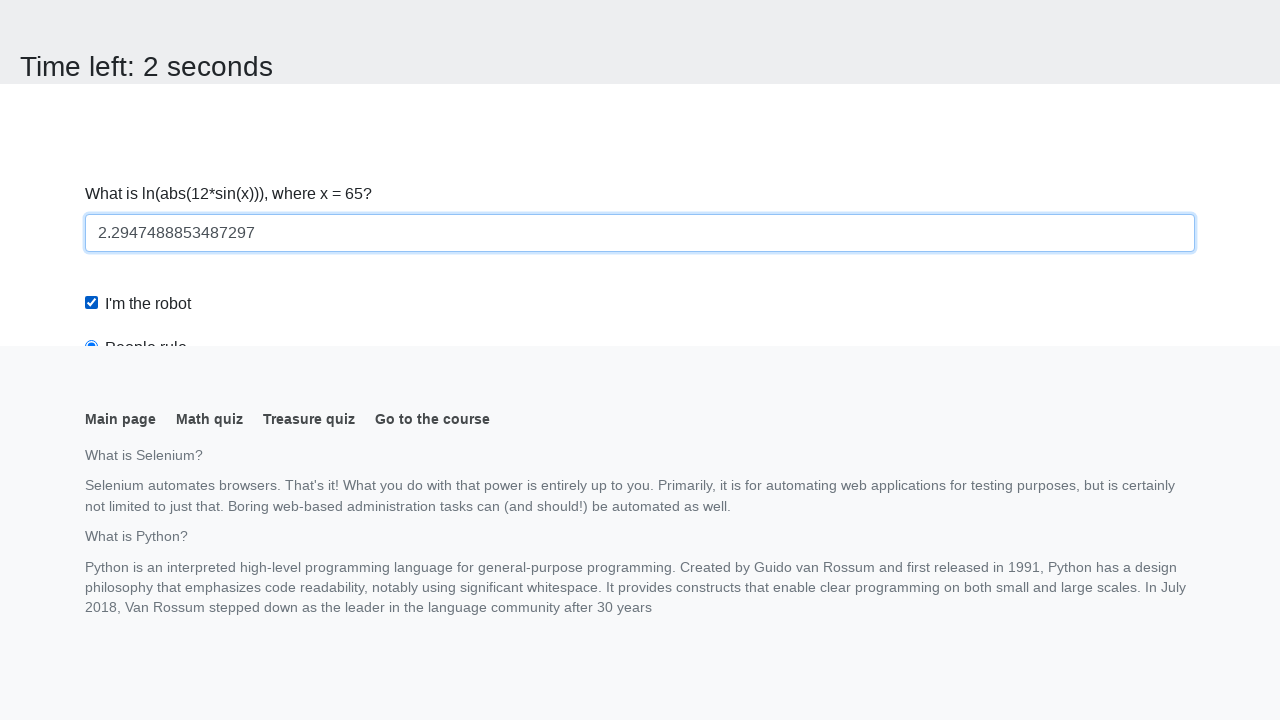

Scrolled down to reveal additional form elements
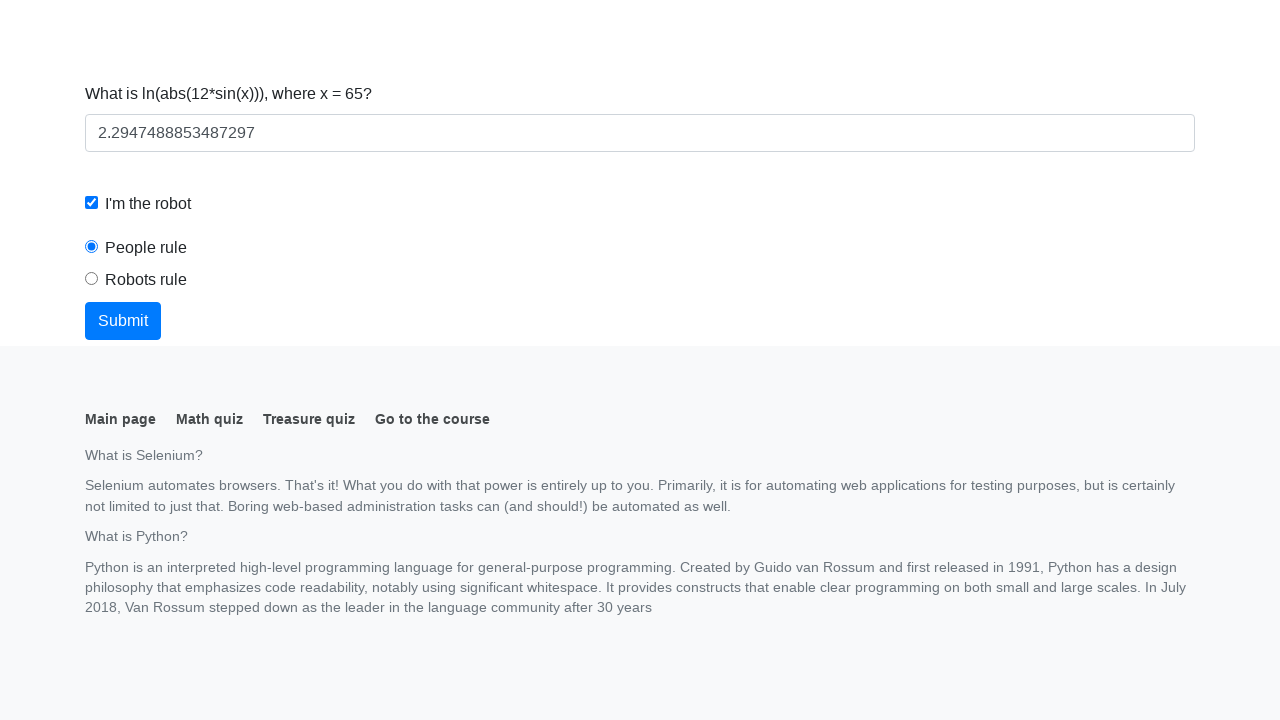

Clicked the robots rule checkbox at (92, 279) on #robotsRule
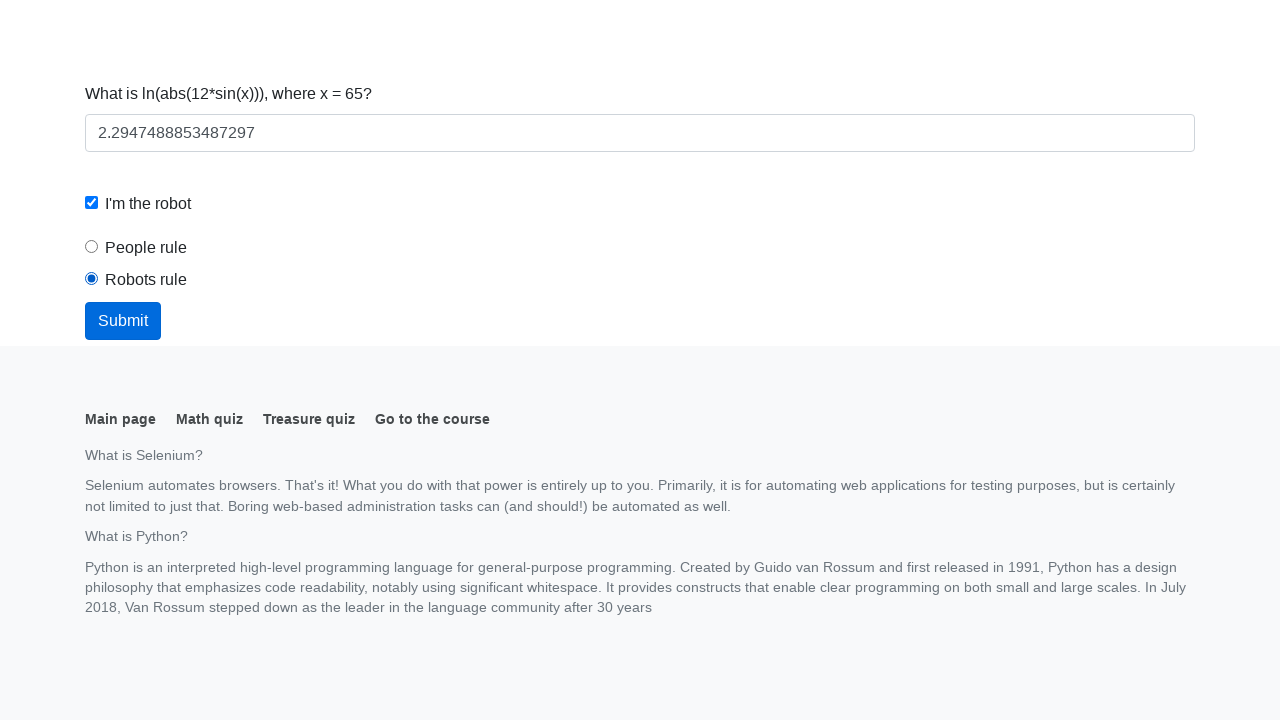

Clicked the submit button to complete the form at (123, 321) on .btn.btn-primary
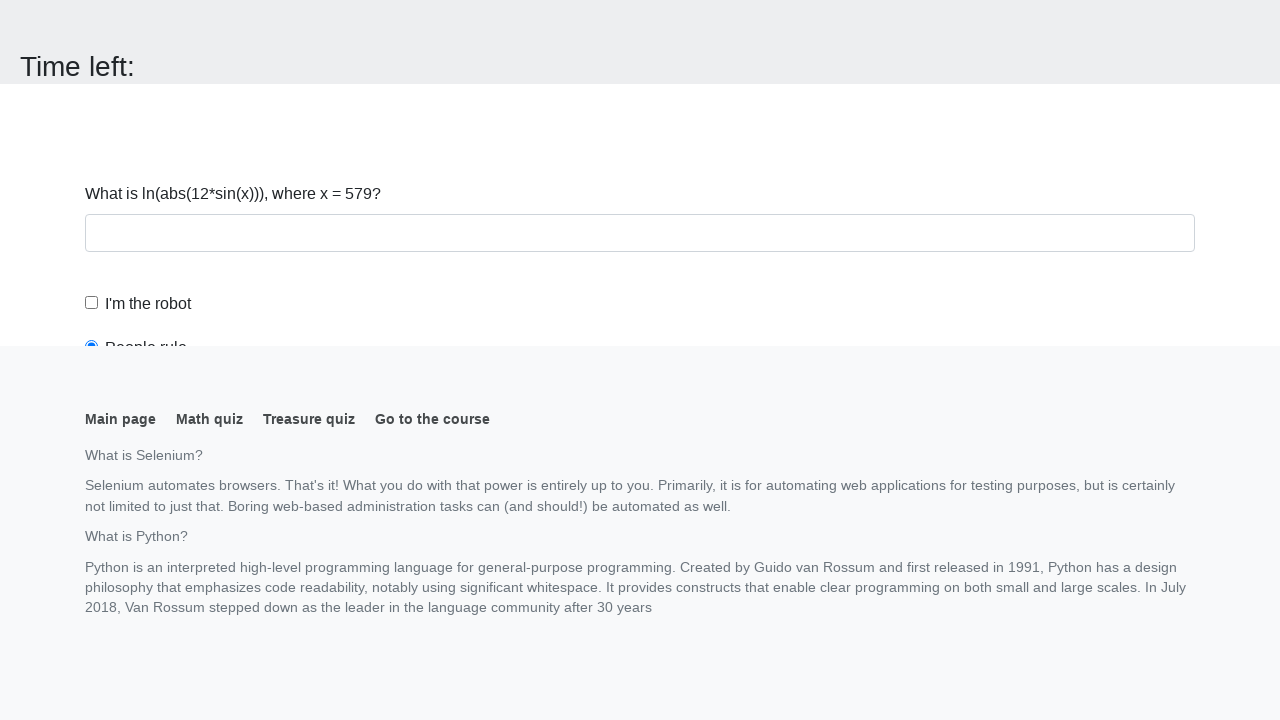

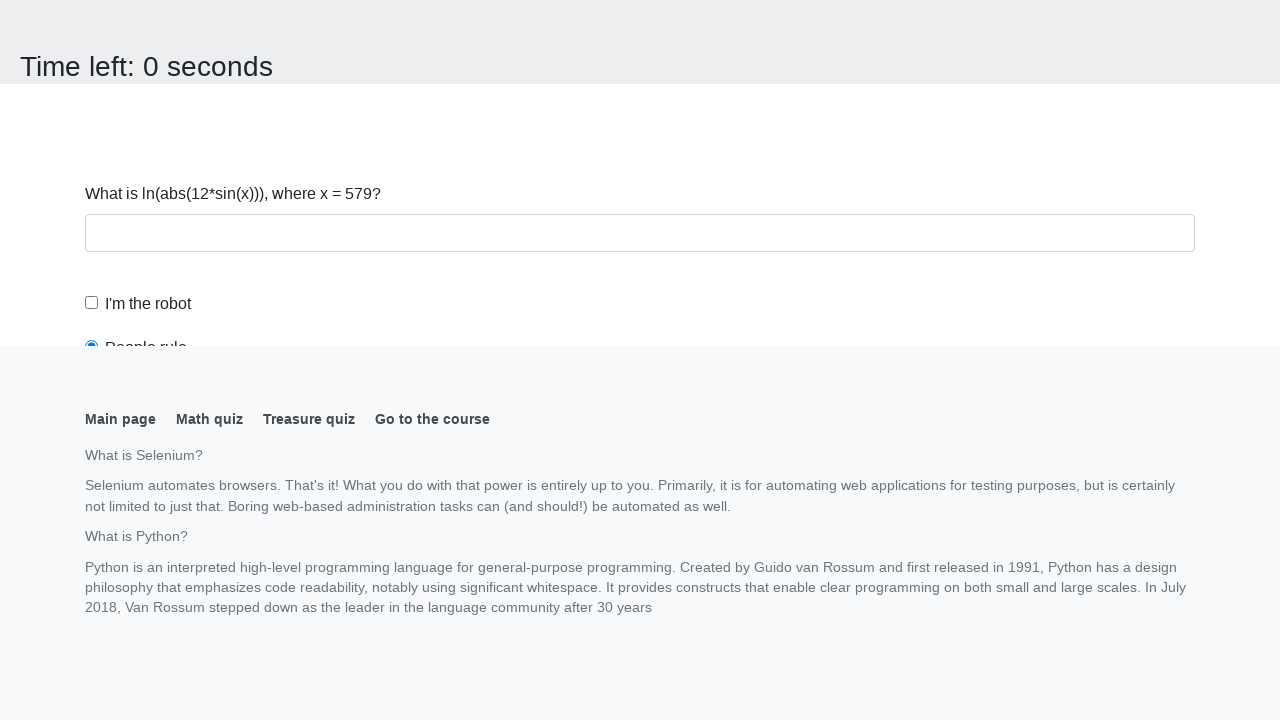